Demonstrates clicking on elements on Oracle's Java download archive page, including using JavaScript to click on a potentially disabled download link element.

Starting URL: https://www.oracle.com/in/java/technologies/javase/javase8-archive-downloads.html

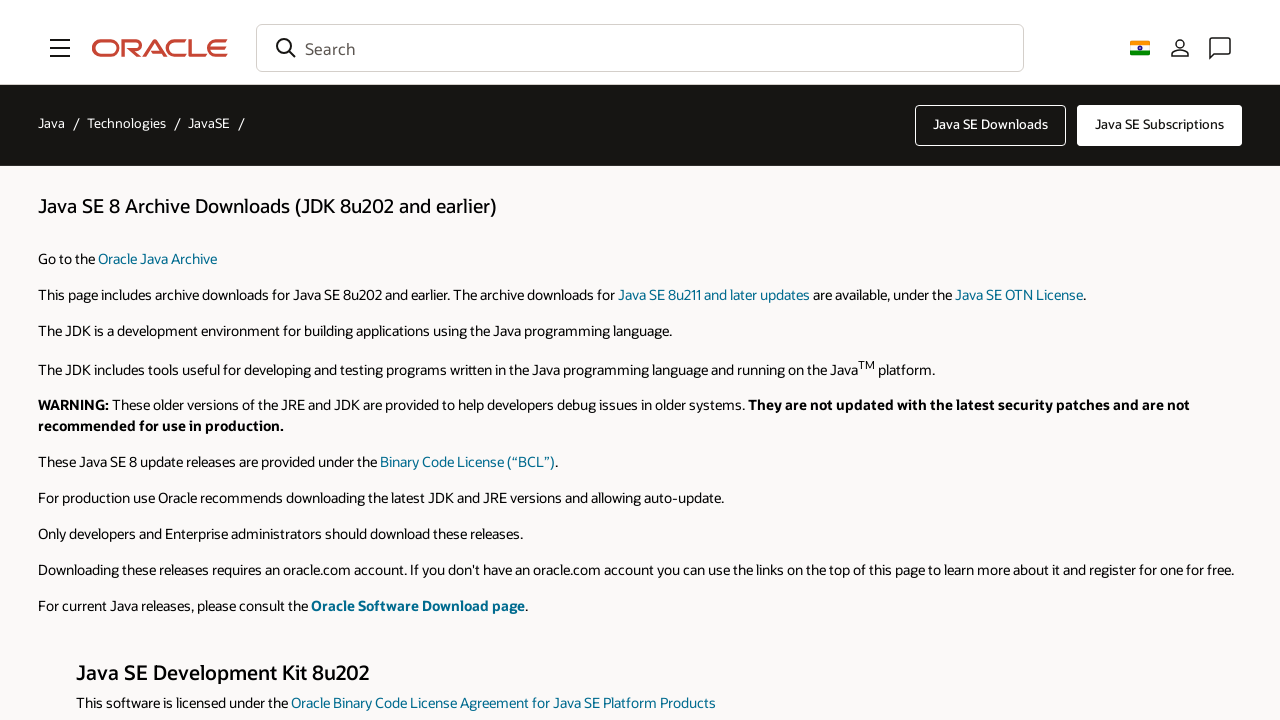

Clicked on JDK download link to expand options at (999, 360) on xpath=//a[text()=' jdk-8u202-linux-arm32-vfp-hflt.tar.gz']
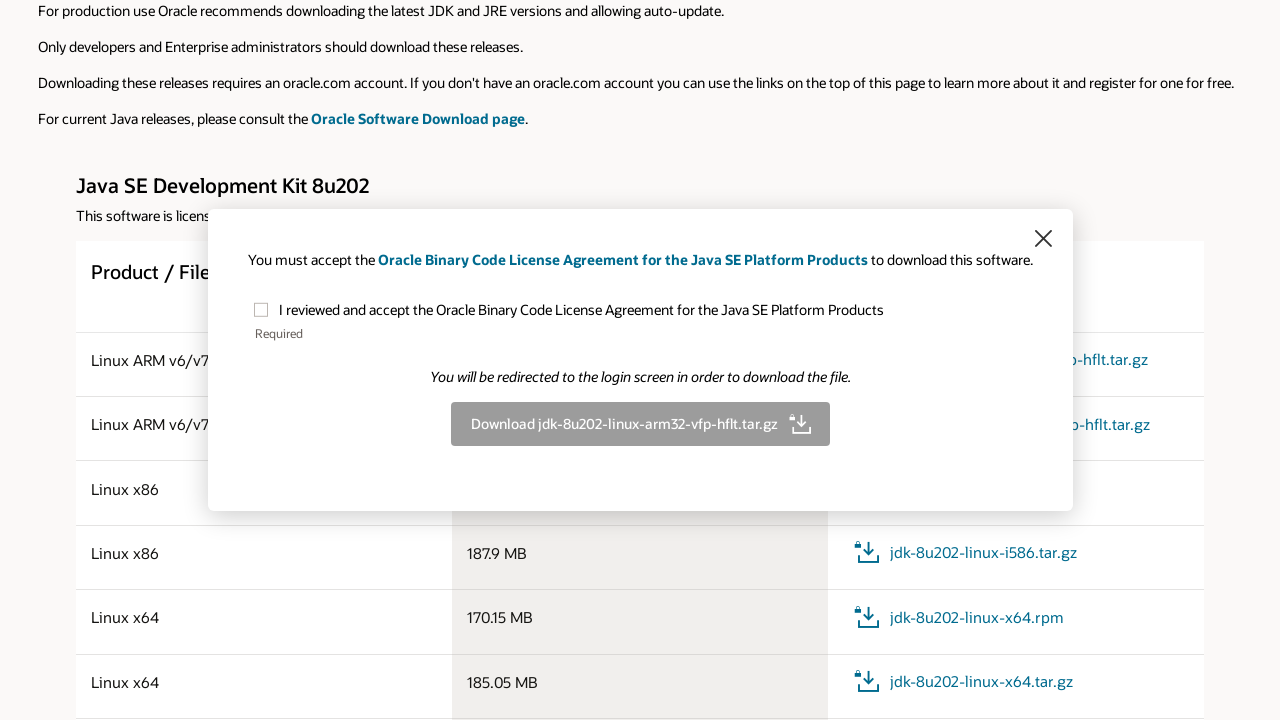

Located disabled download link element
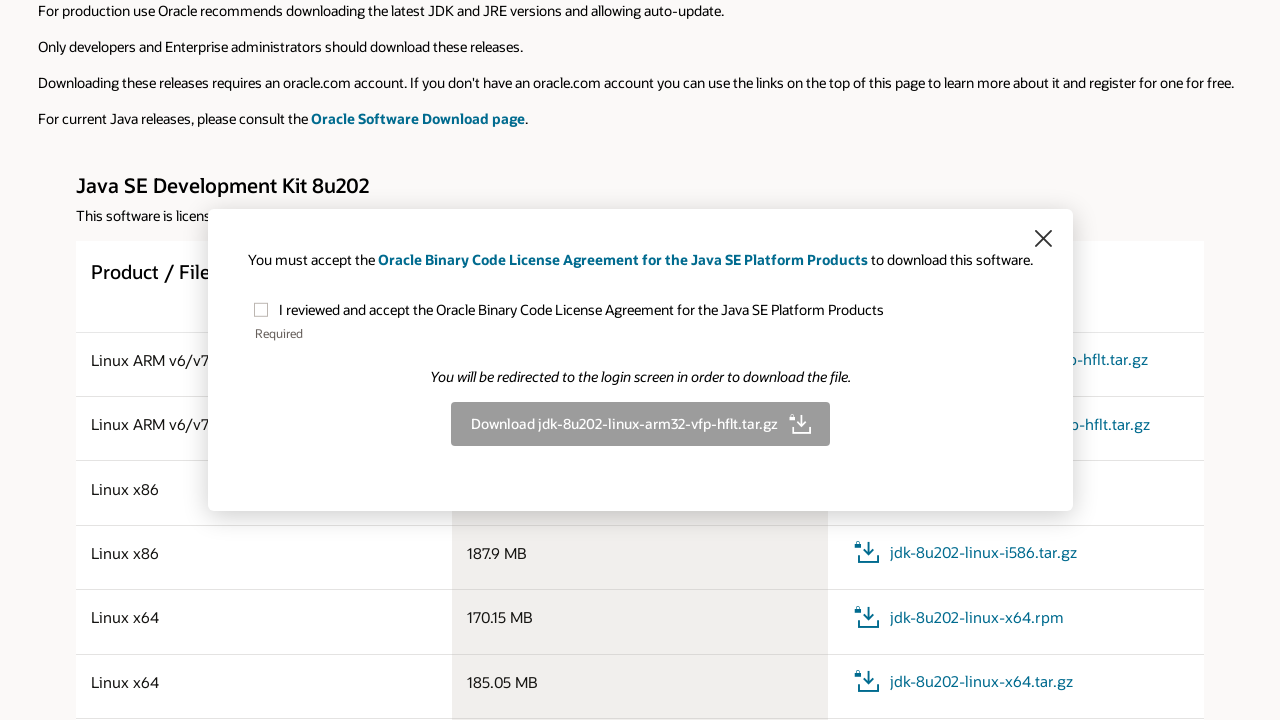

Executed JavaScript click on disabled download element
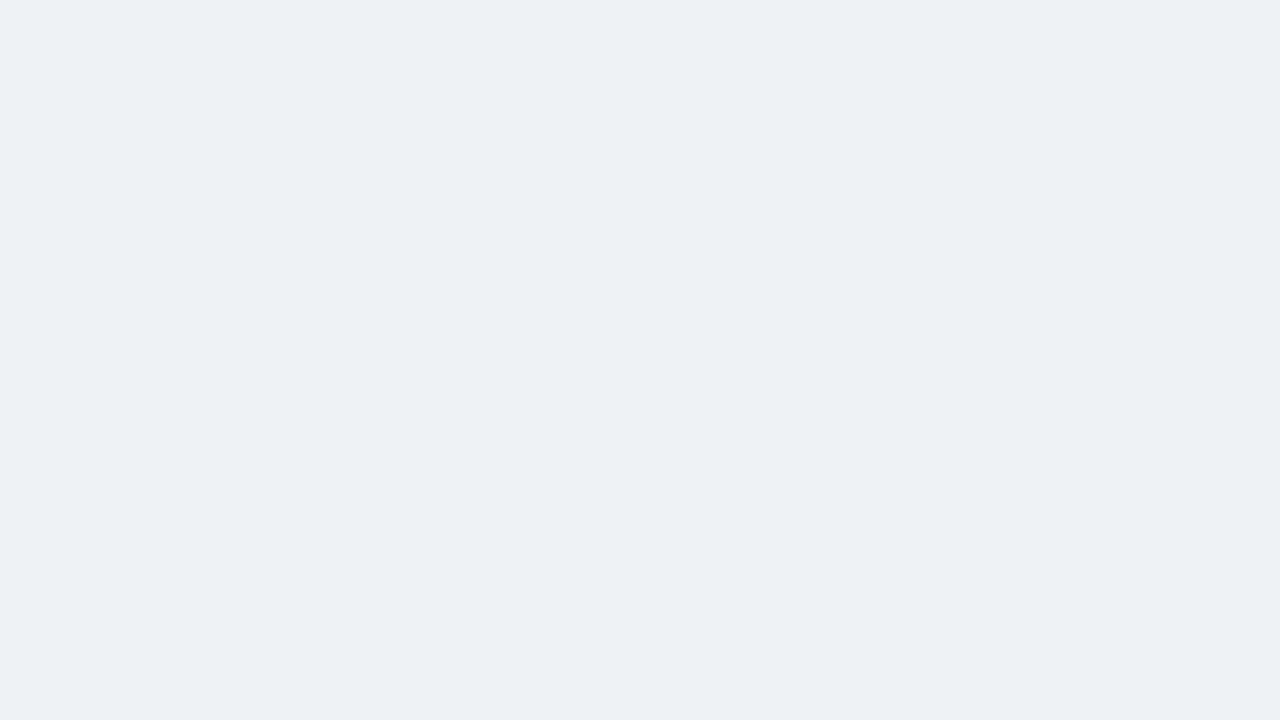

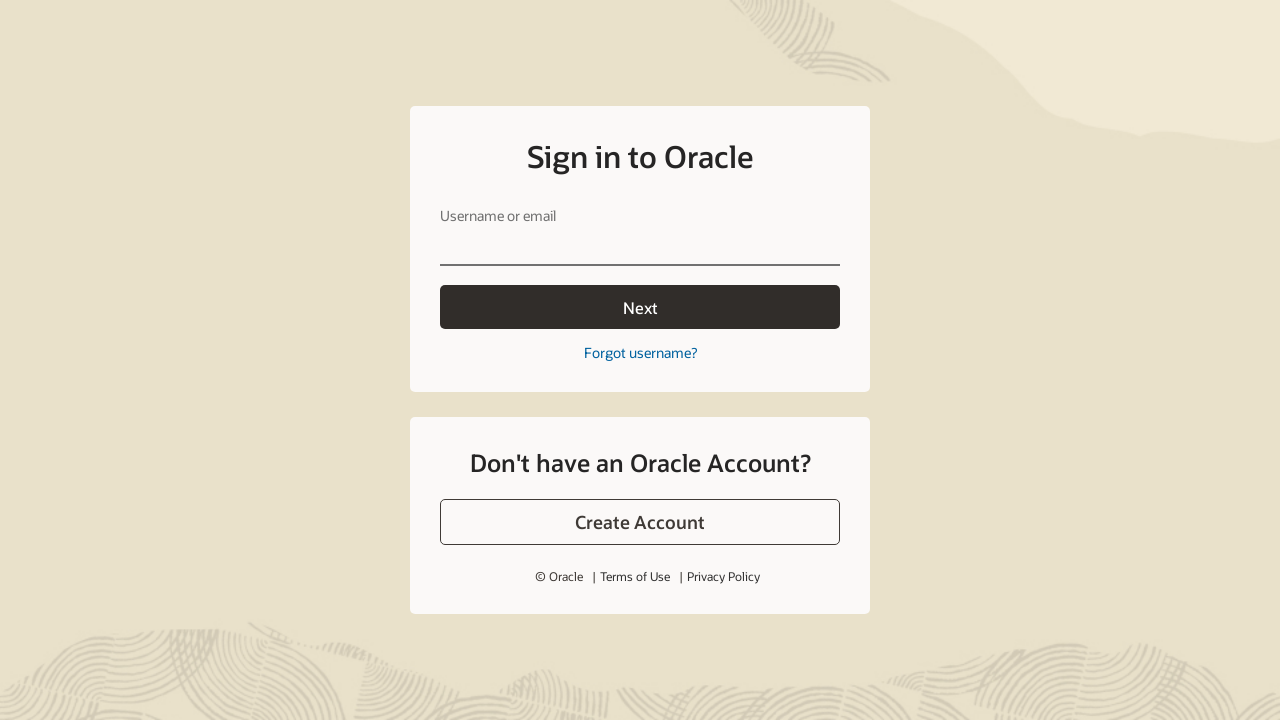